Tests that the advisory links (flood, wildfire, all advisories) redirect to the correct advisory pages.

Starting URL: https://bcparks.ca/

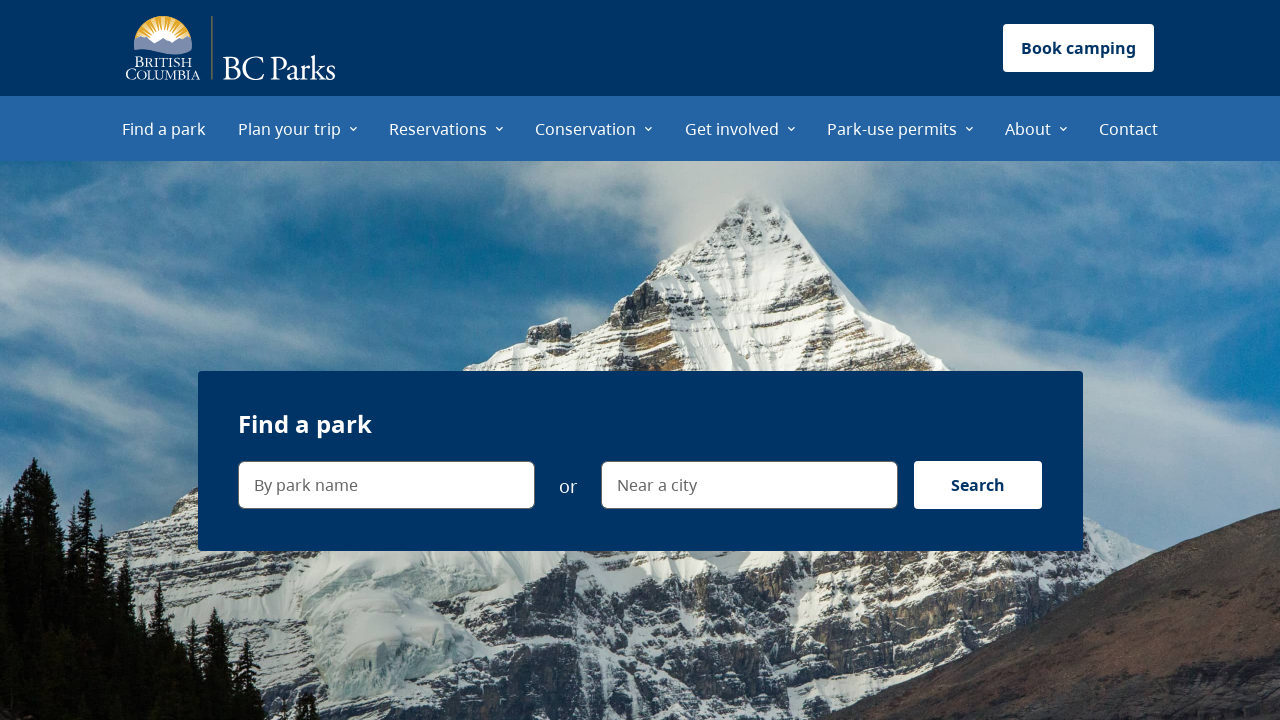

Page loaded (domcontentloaded)
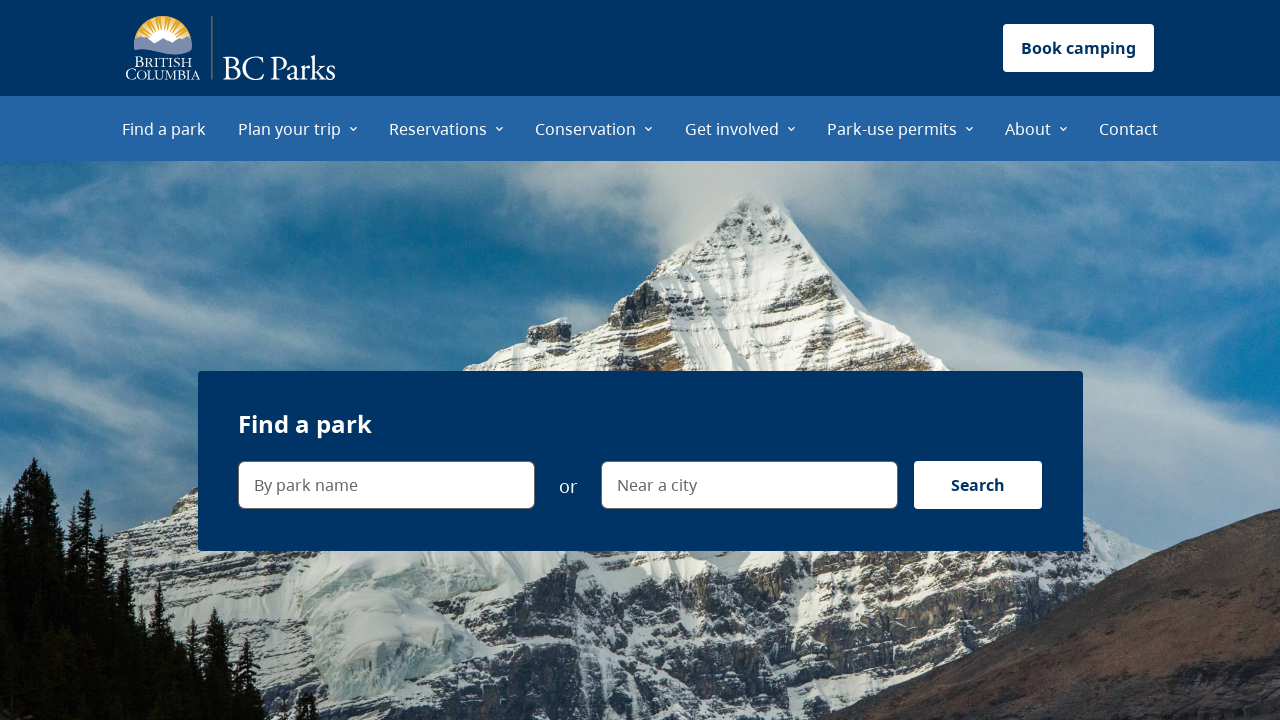

Clicked 'See flood advisories' link at (338, 361) on internal:role=link[name="See flood advisories"i]
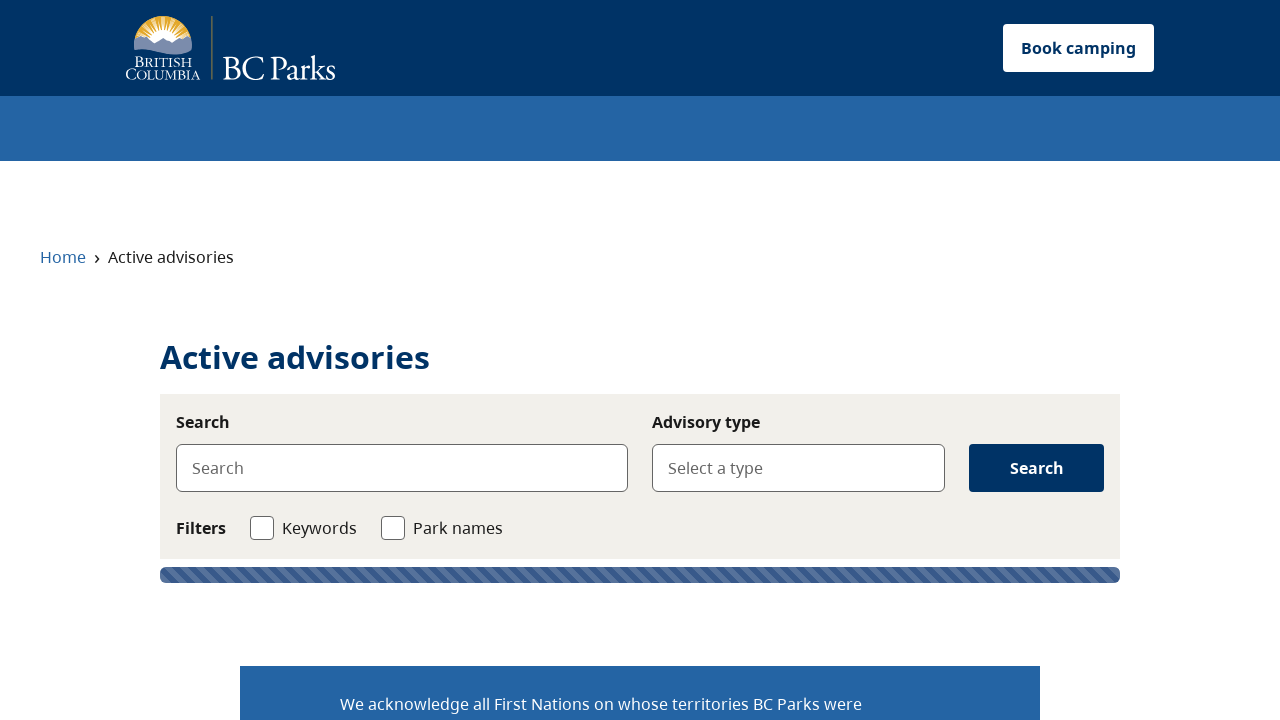

Navigated to flood advisories page (https://bcparks.ca/active-advisories/?type=Flood)
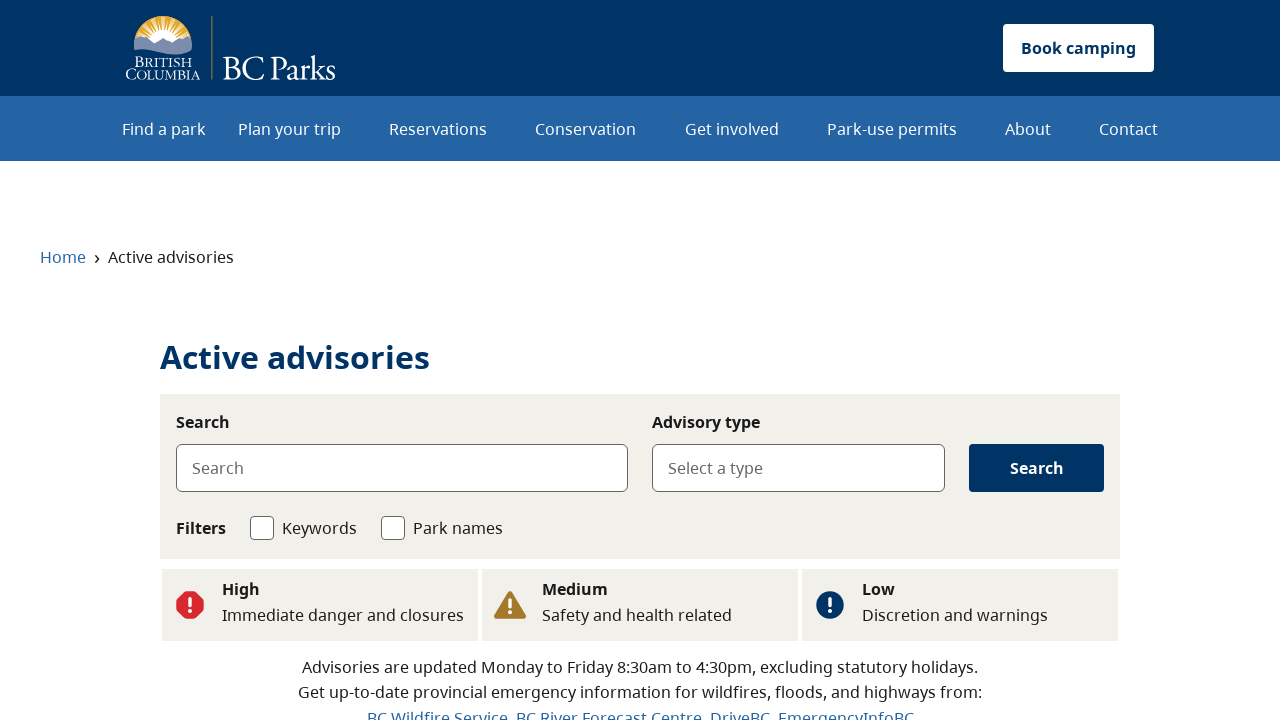

Navigated back to home page
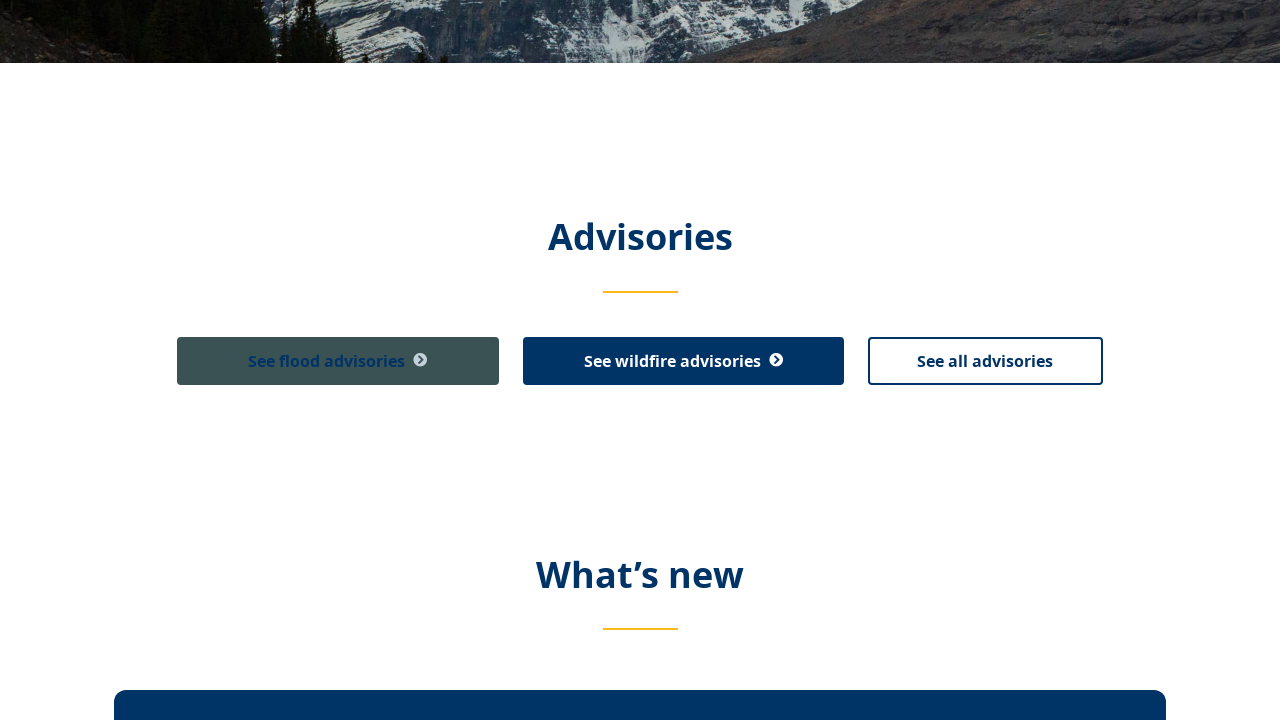

Clicked 'See wildfire advisories' link at (683, 361) on internal:role=link[name="See wildfire advisories"i]
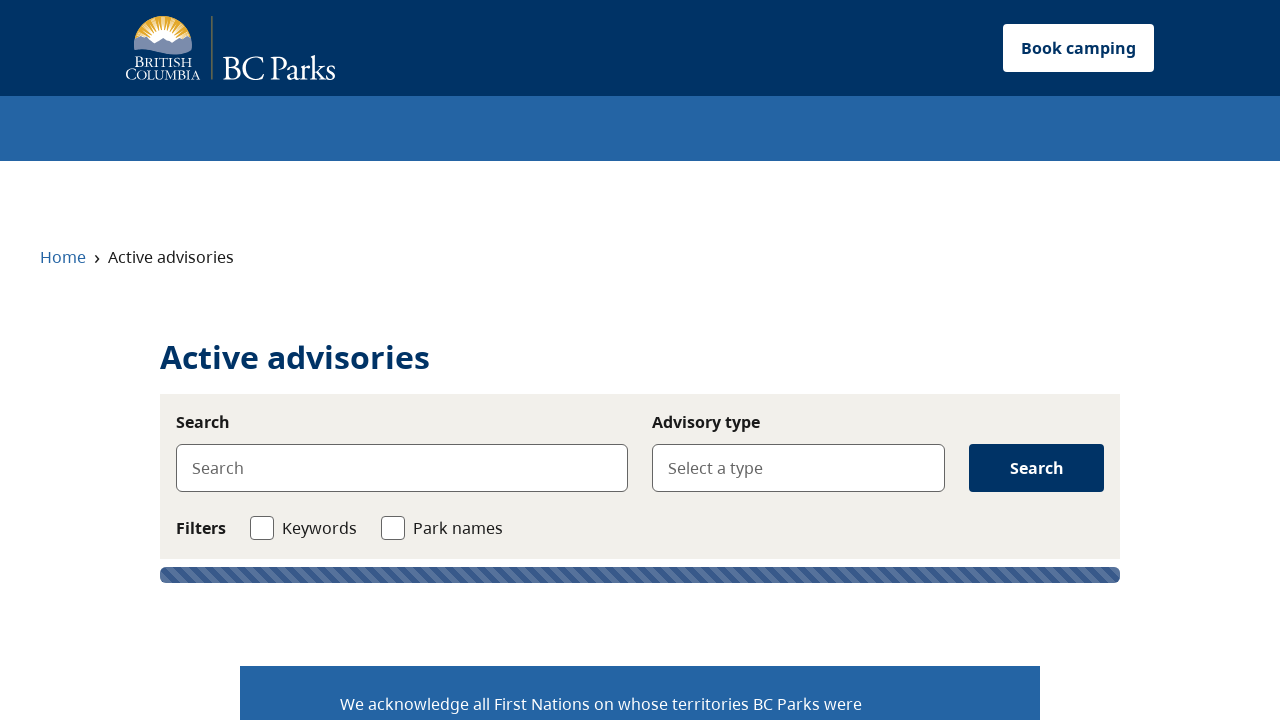

Navigated to wildfire advisories page (https://bcparks.ca/active-advisories/?type=Wildfire)
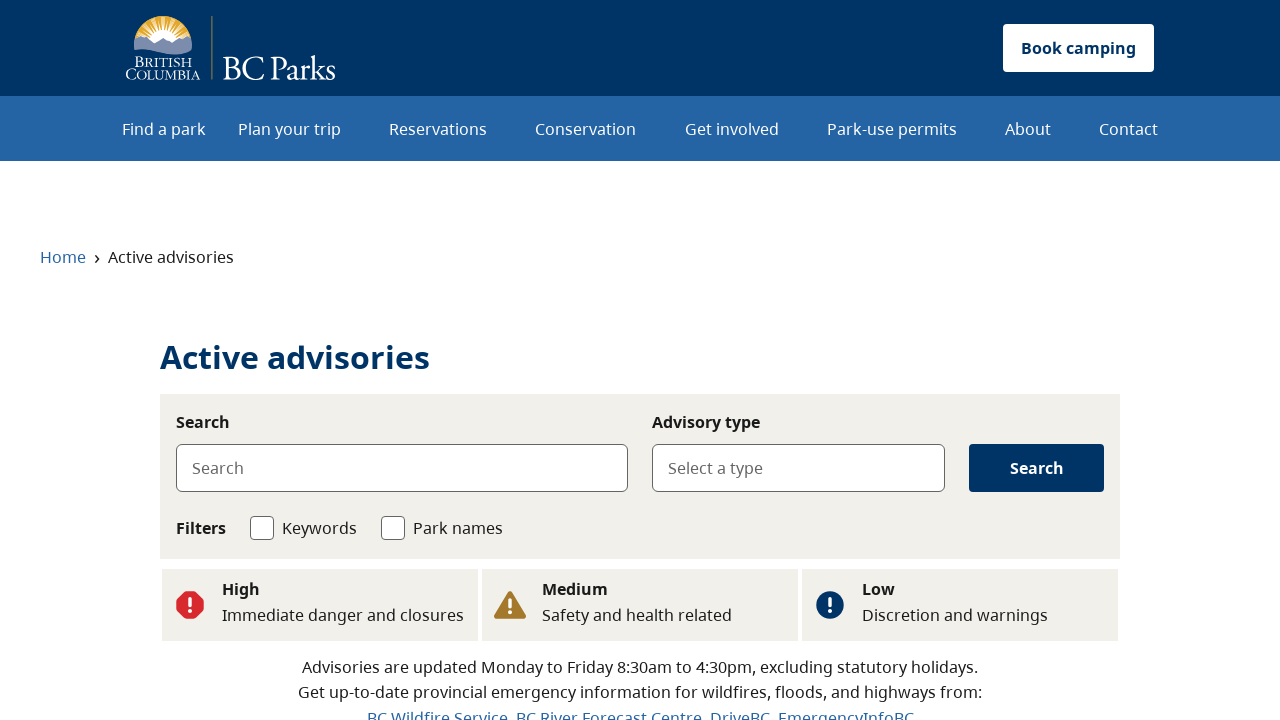

Navigated back to home page
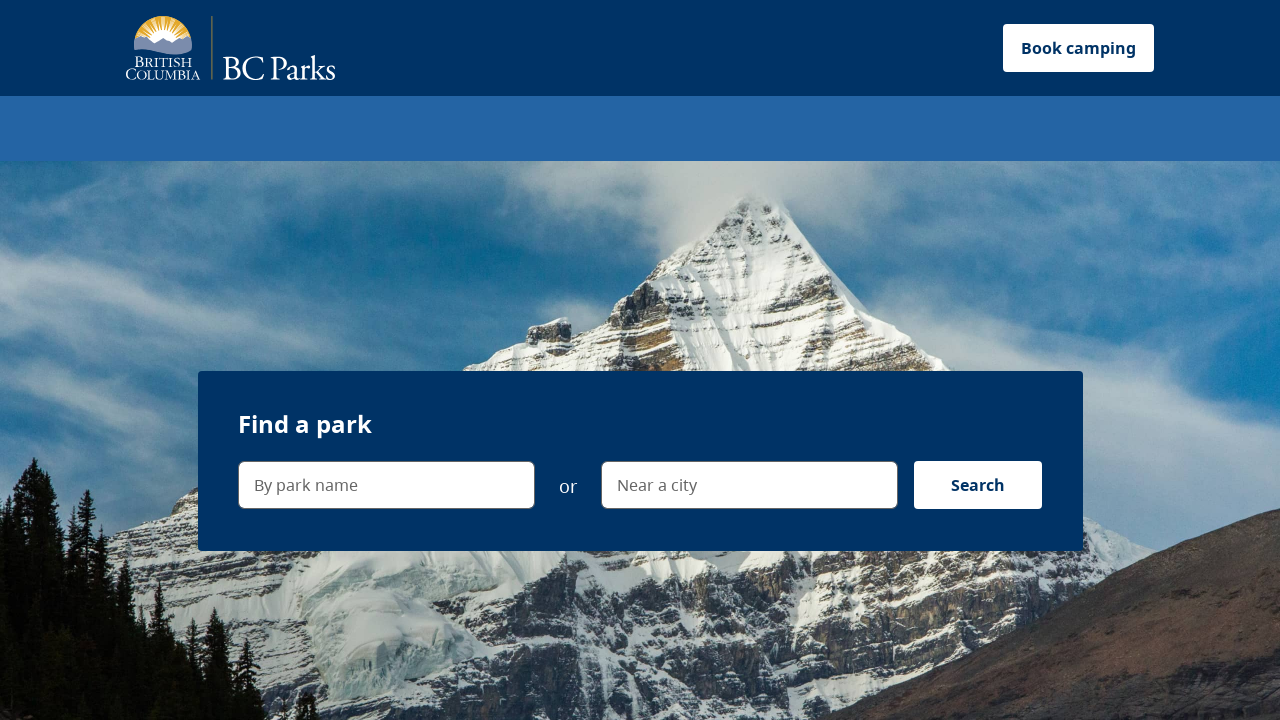

Clicked 'See all advisories' link at (985, 361) on internal:role=link[name="See all advisories"i]
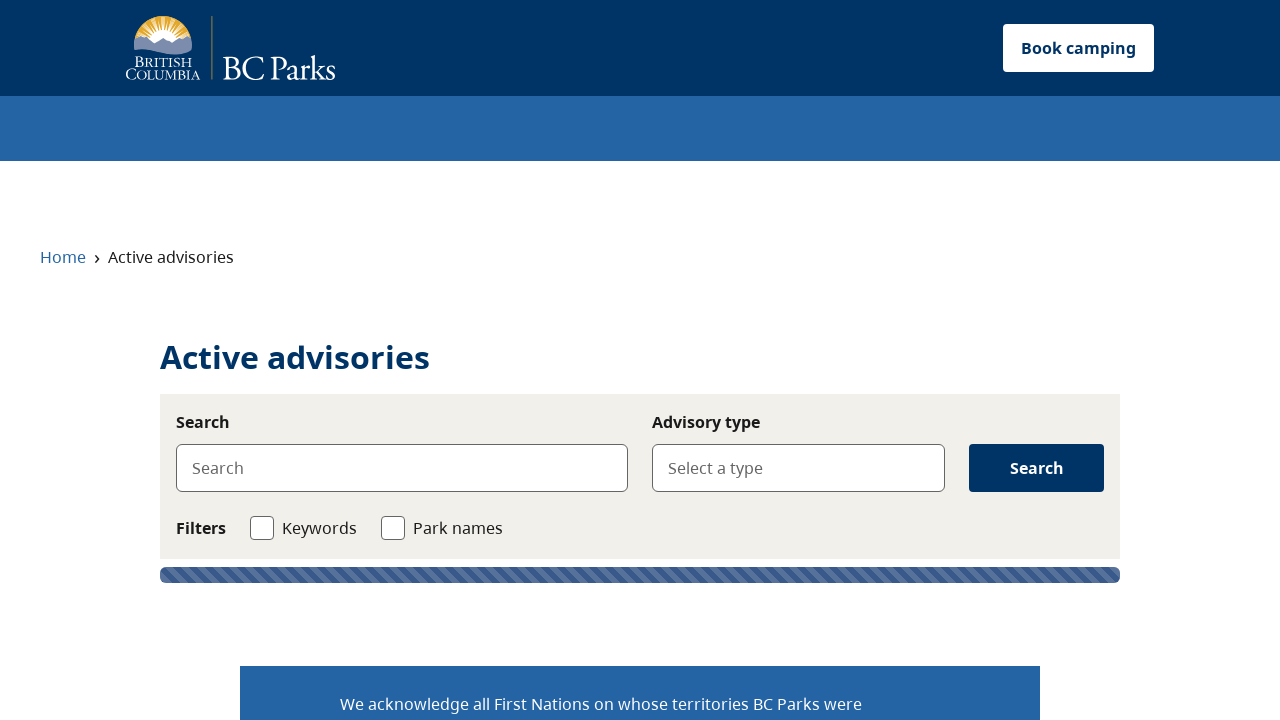

Navigated to all advisories page (https://bcparks.ca/active-advisories/)
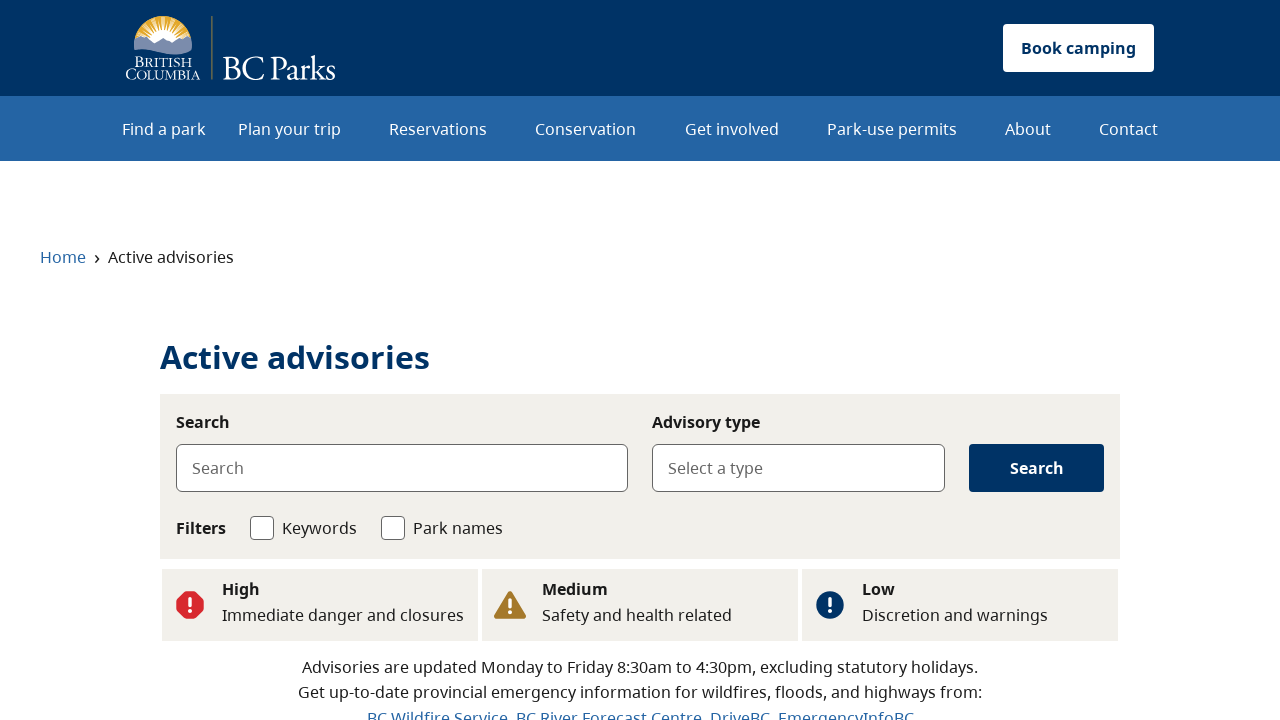

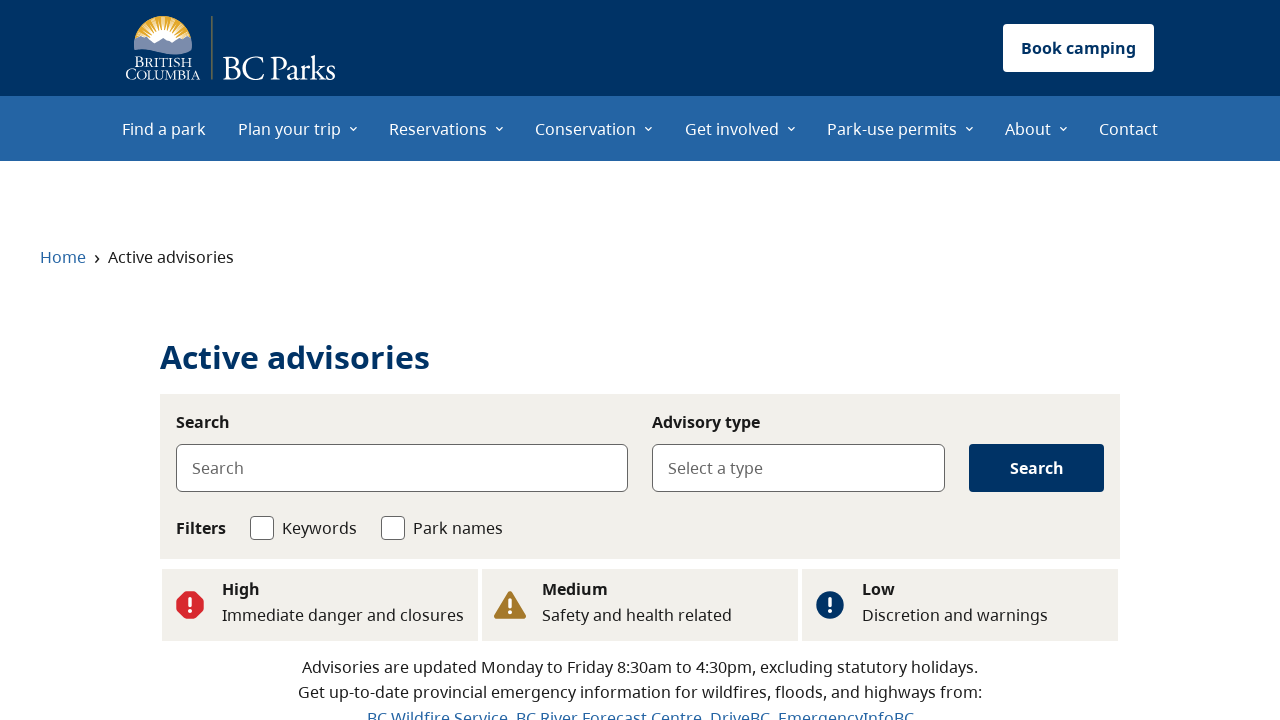